Tests iframe handling by switching to the first frame on the page and clicking a button inside it

Starting URL: https://www.leafground.com/frame.xhtml

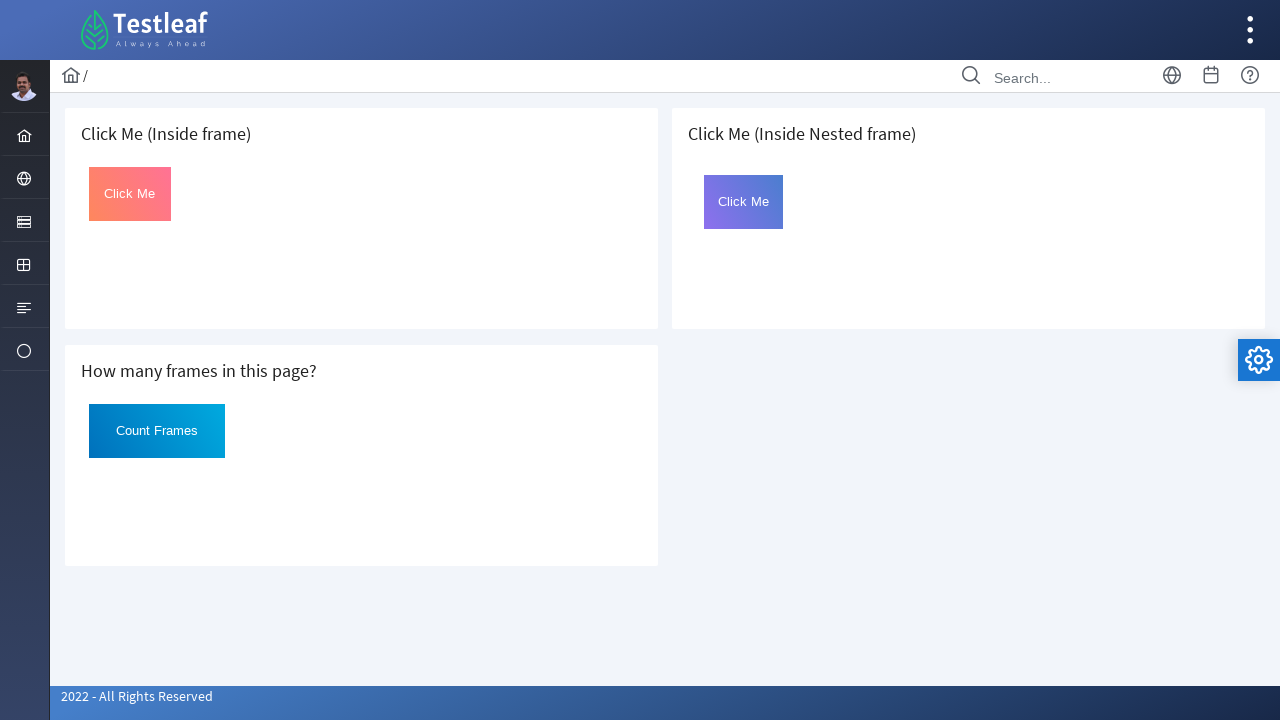

Located the first iframe on the page
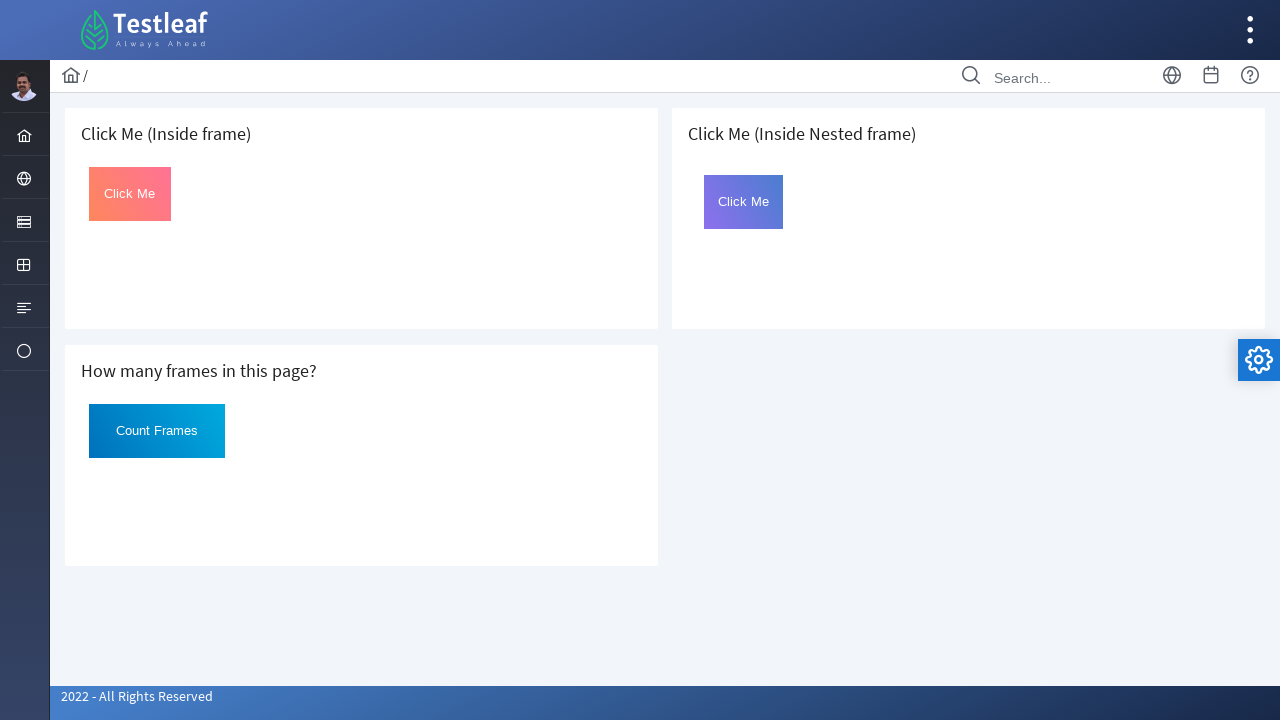

Clicked the first button inside the iframe at (130, 194) on iframe >> nth=0 >> internal:control=enter-frame >> button >> nth=0
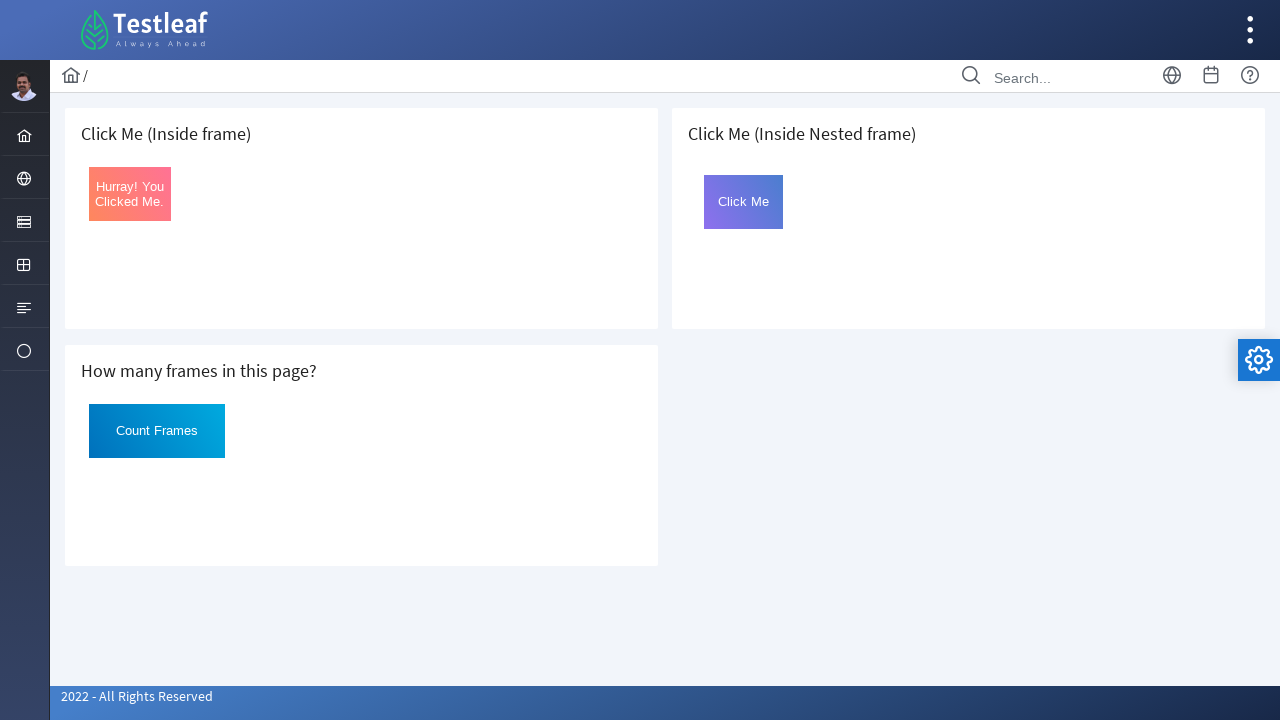

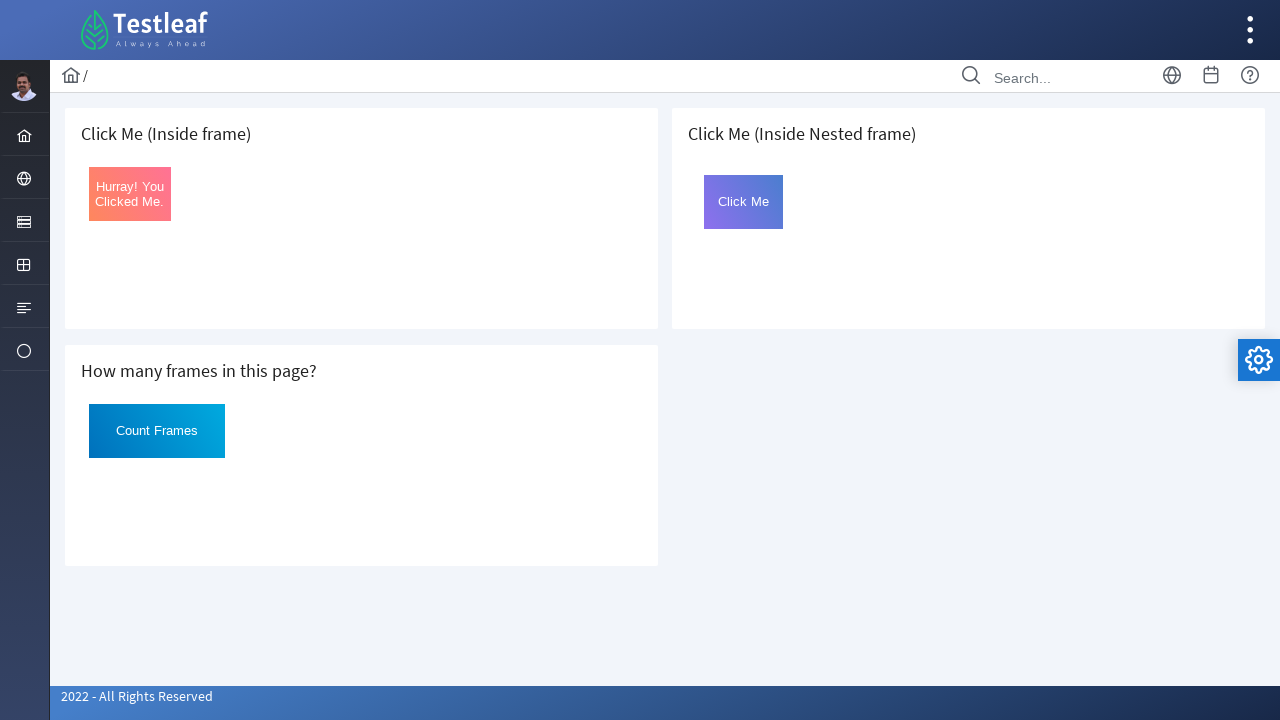